Tests checkbox functionality by selecting Option 2 and Option 3 checkboxes, then clicking the result button to verify the selection is displayed correctly.

Starting URL: https://kristinek.github.io/site/examples/actions

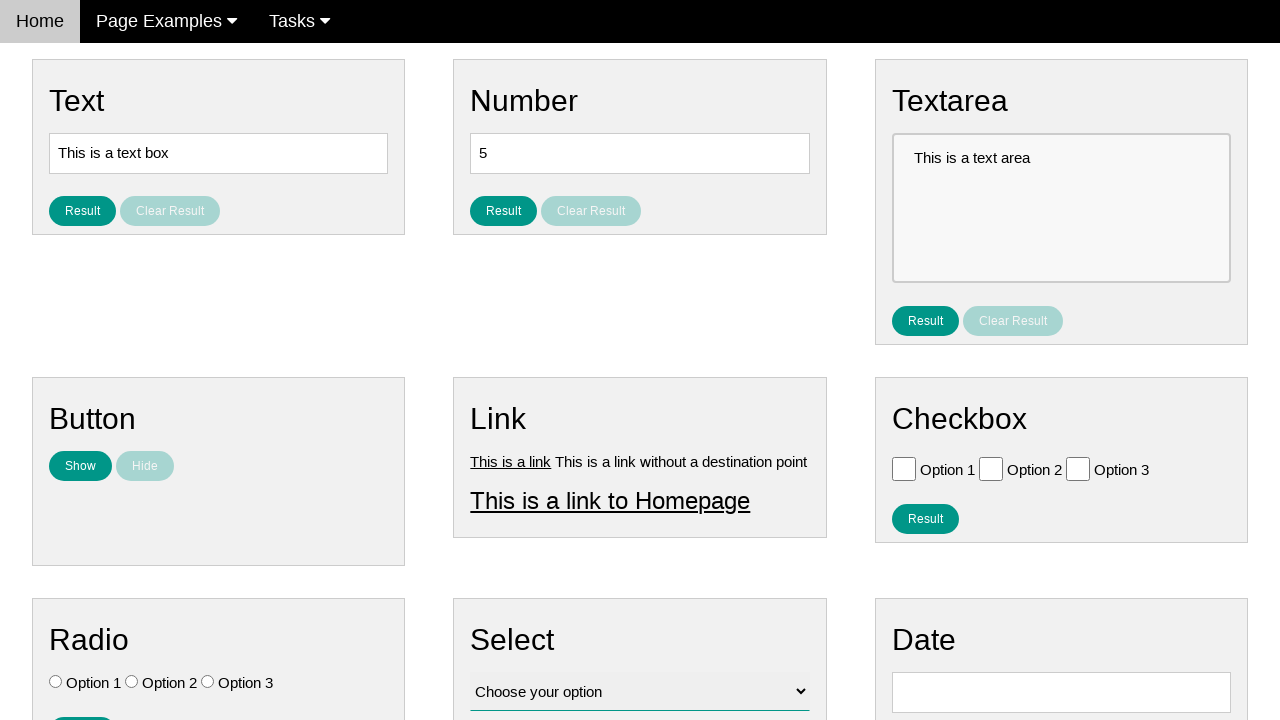

Waited for checkboxes to be visible
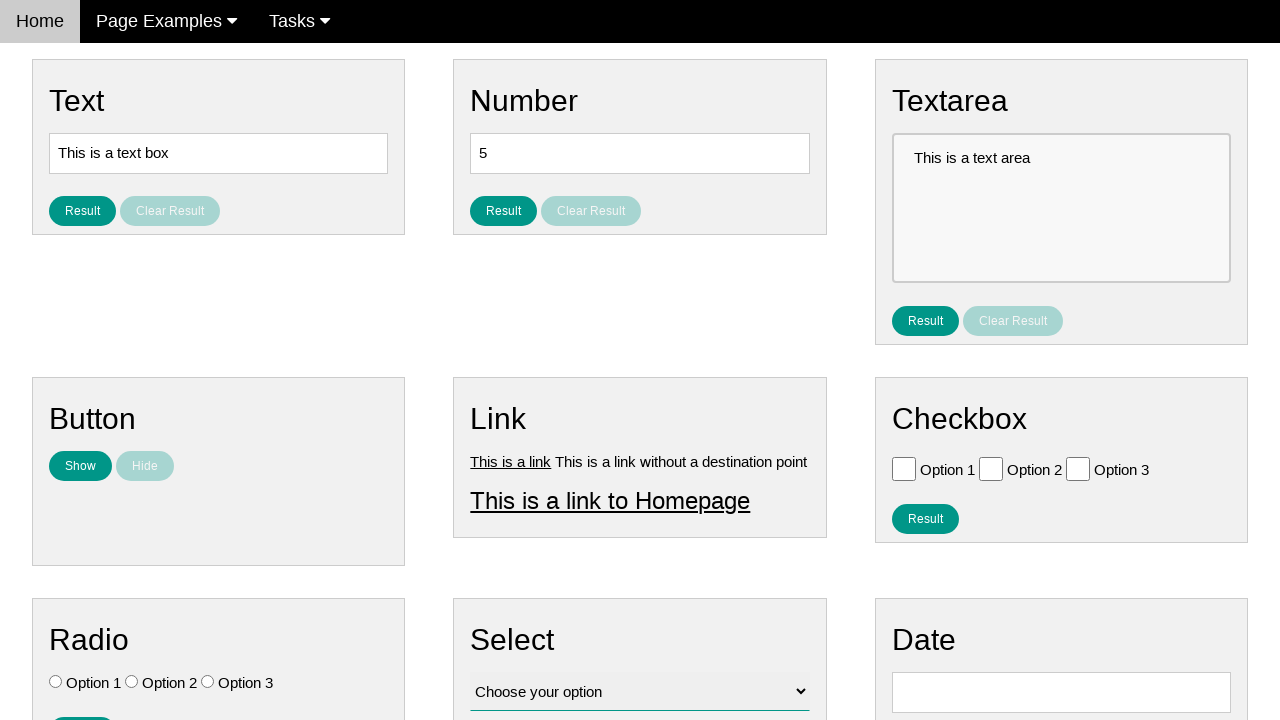

Clicked Option 2 checkbox at (991, 468) on .w3-check[value='Option 2'][type='checkbox']
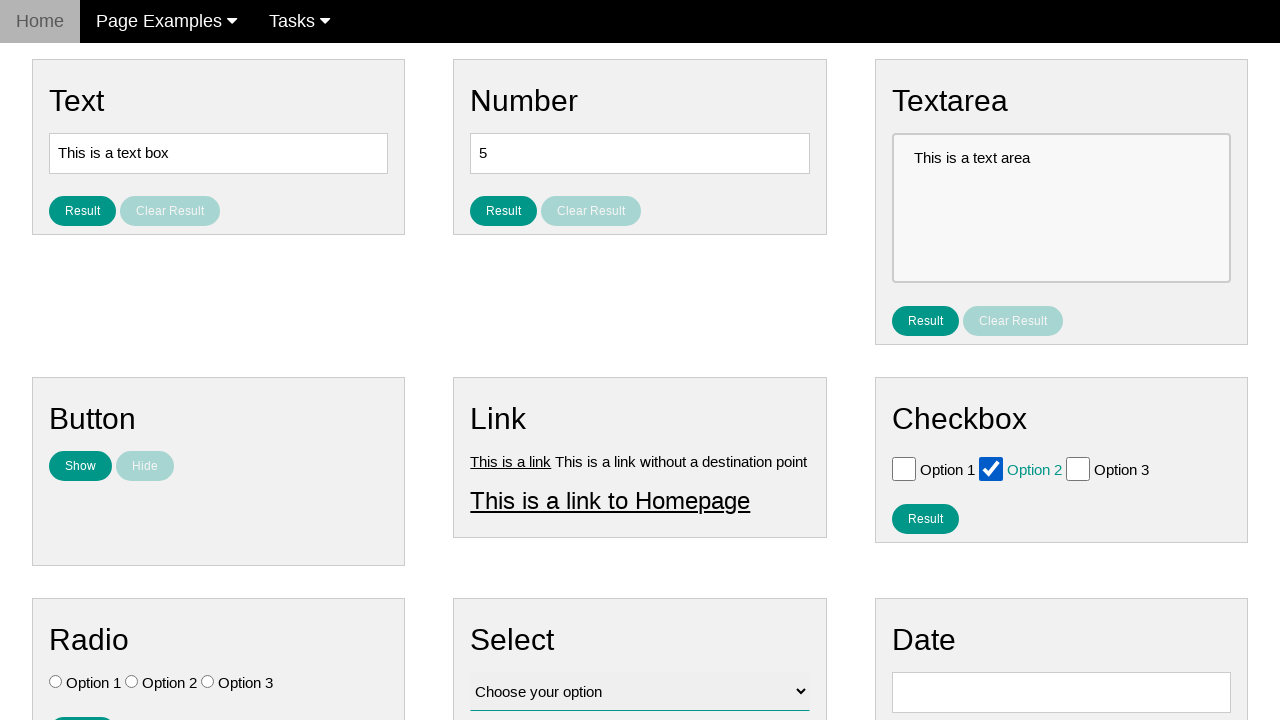

Clicked Option 3 checkbox at (1078, 468) on .w3-check[value='Option 3'][type='checkbox']
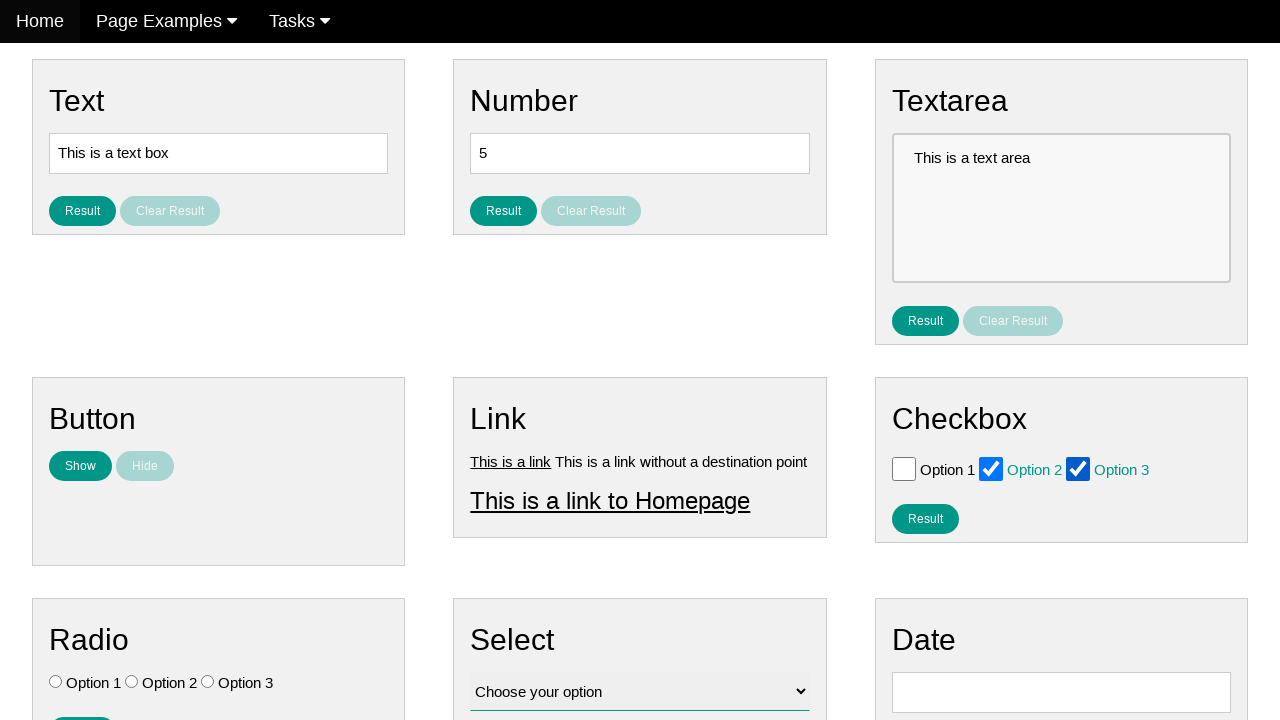

Clicked result button to display checkbox selection at (925, 518) on #result_button_checkbox
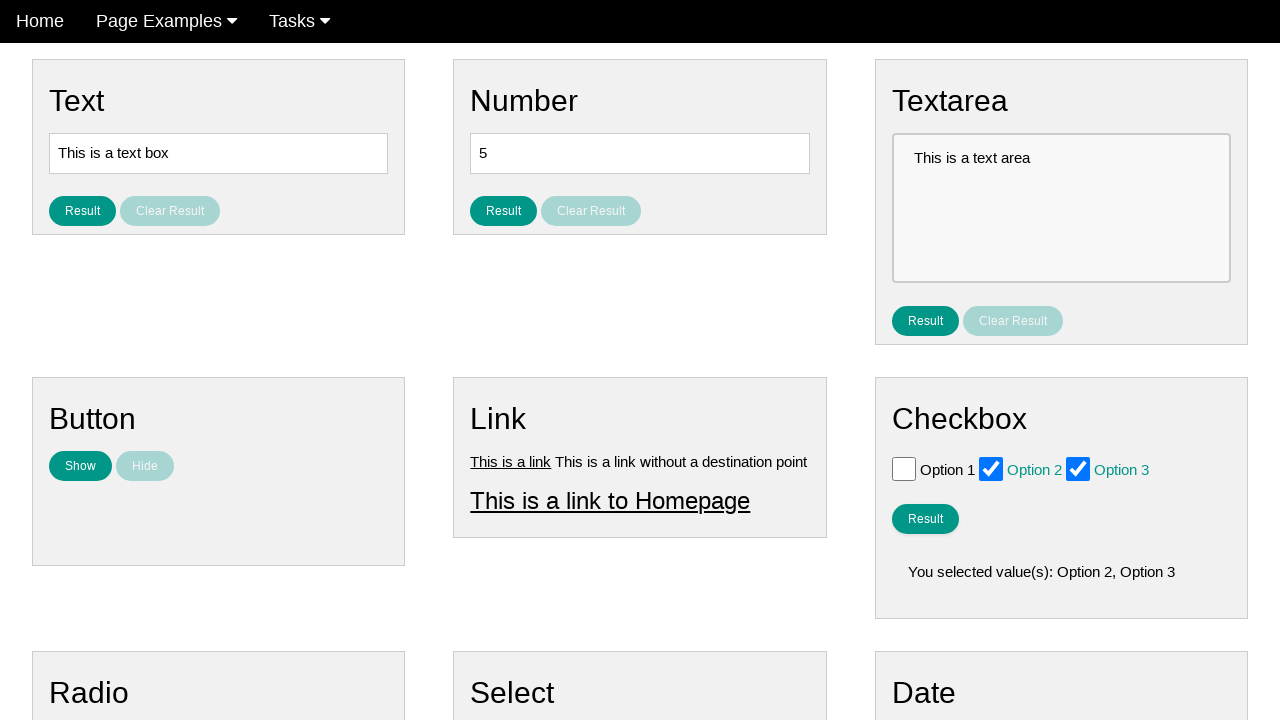

Result section appeared, displaying selected checkboxes
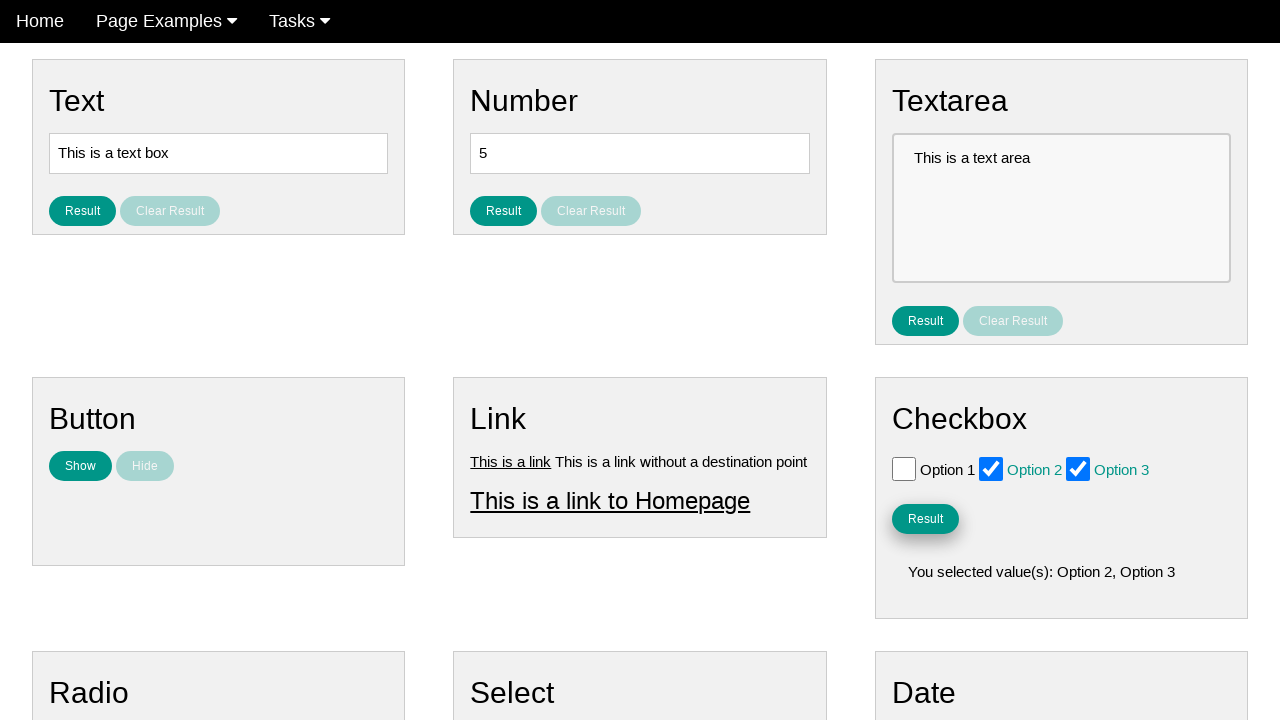

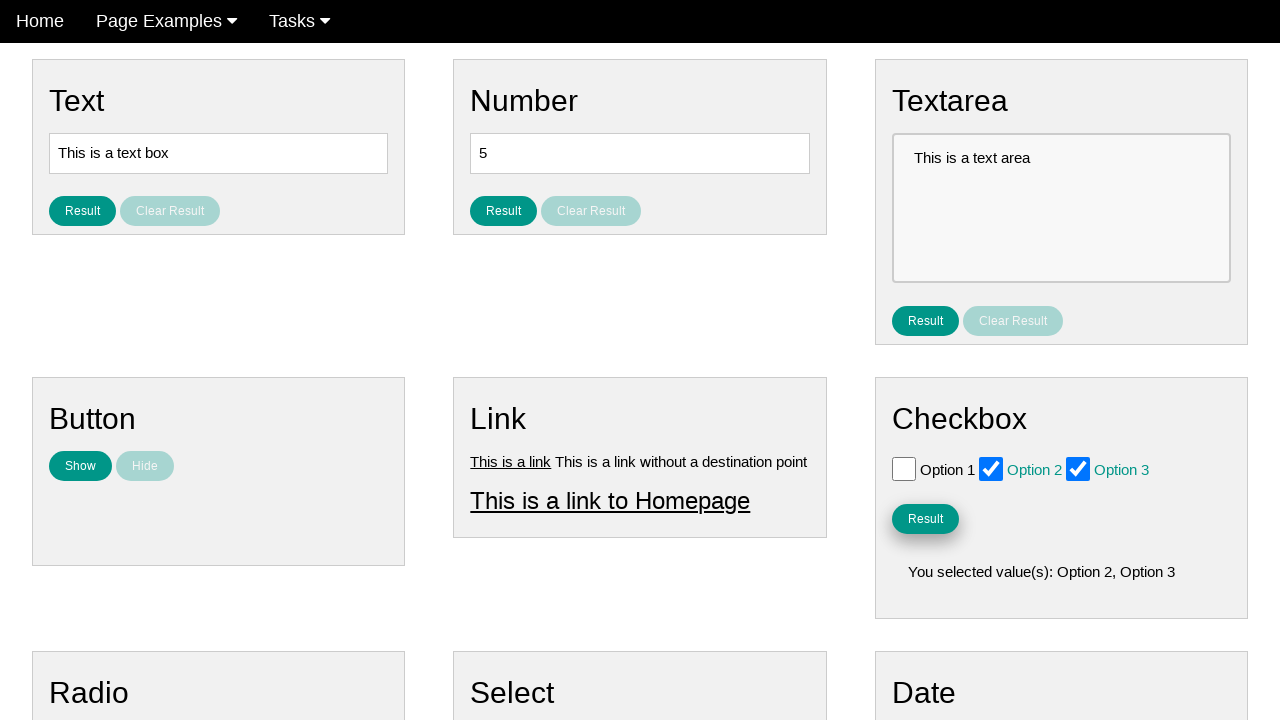